Tests drag and drop functionality on jQuery UI demo page by dragging an element from source to target within an iframe

Starting URL: https://jqueryui.com/droppable/

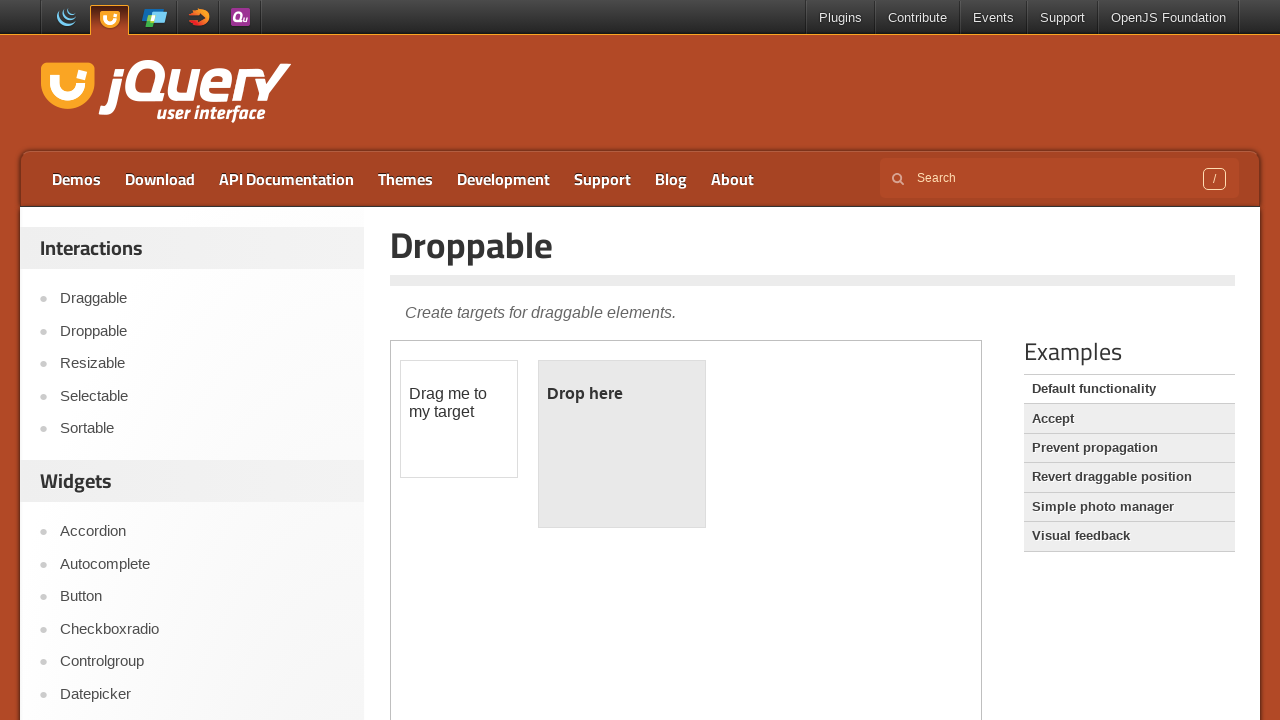

Navigated to jQuery UI droppable demo page
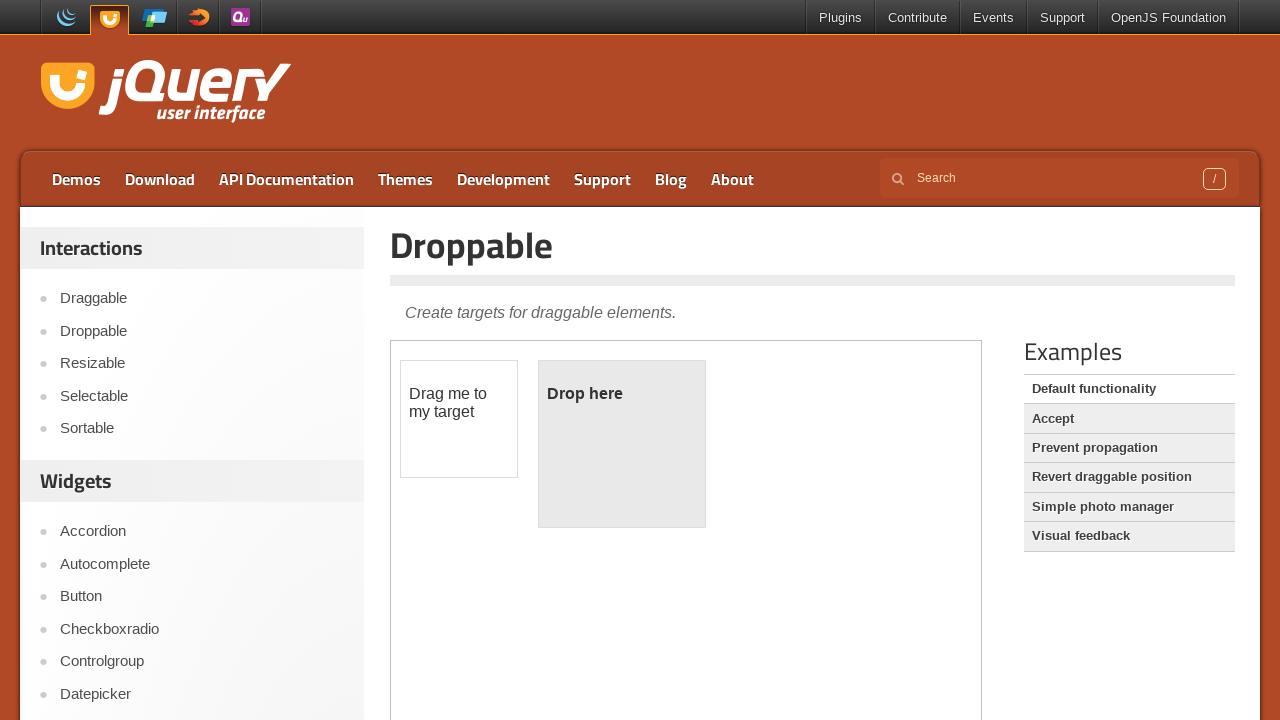

Located iframe containing drag and drop demo
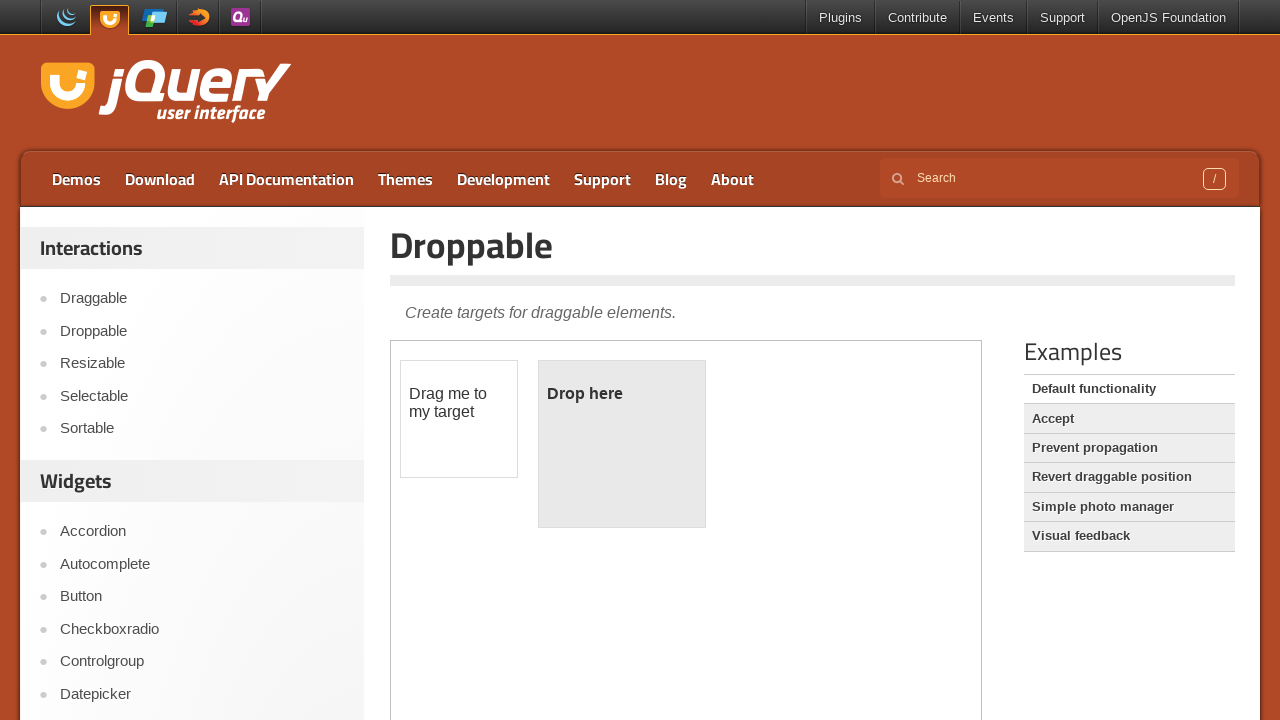

Located draggable source element within iframe
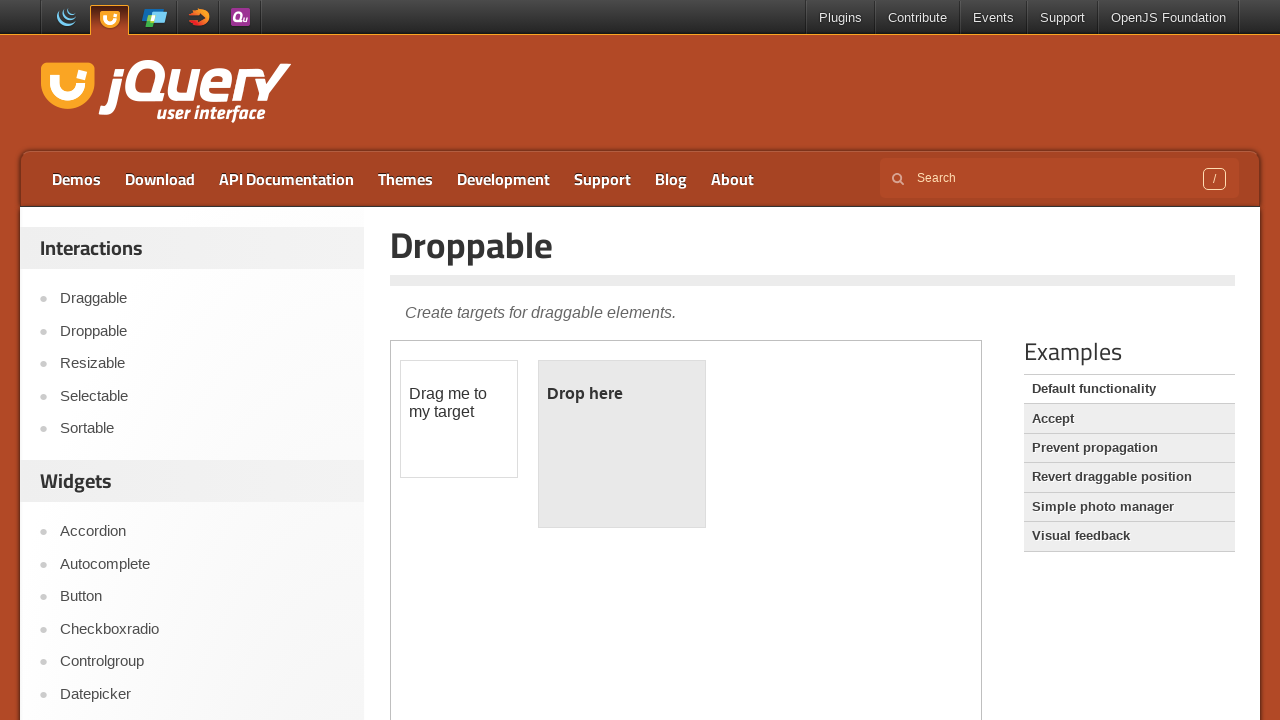

Located droppable target element within iframe
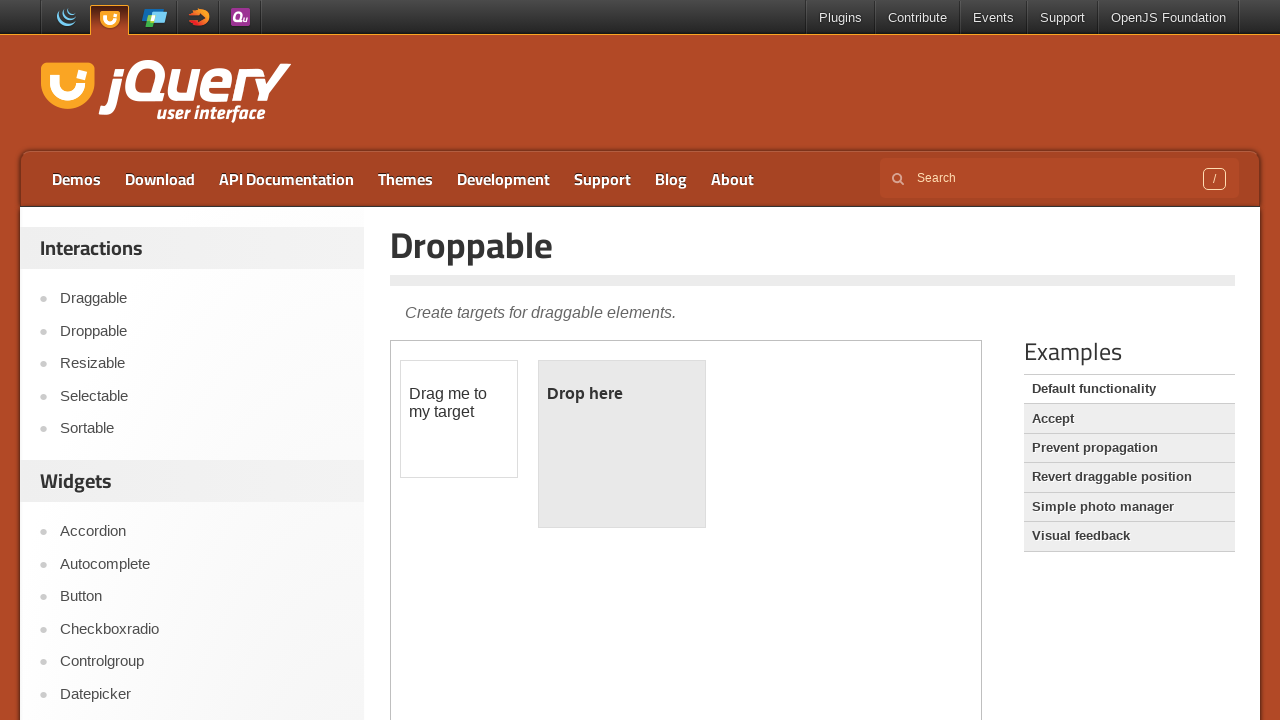

Dragged source element to target element at (622, 444)
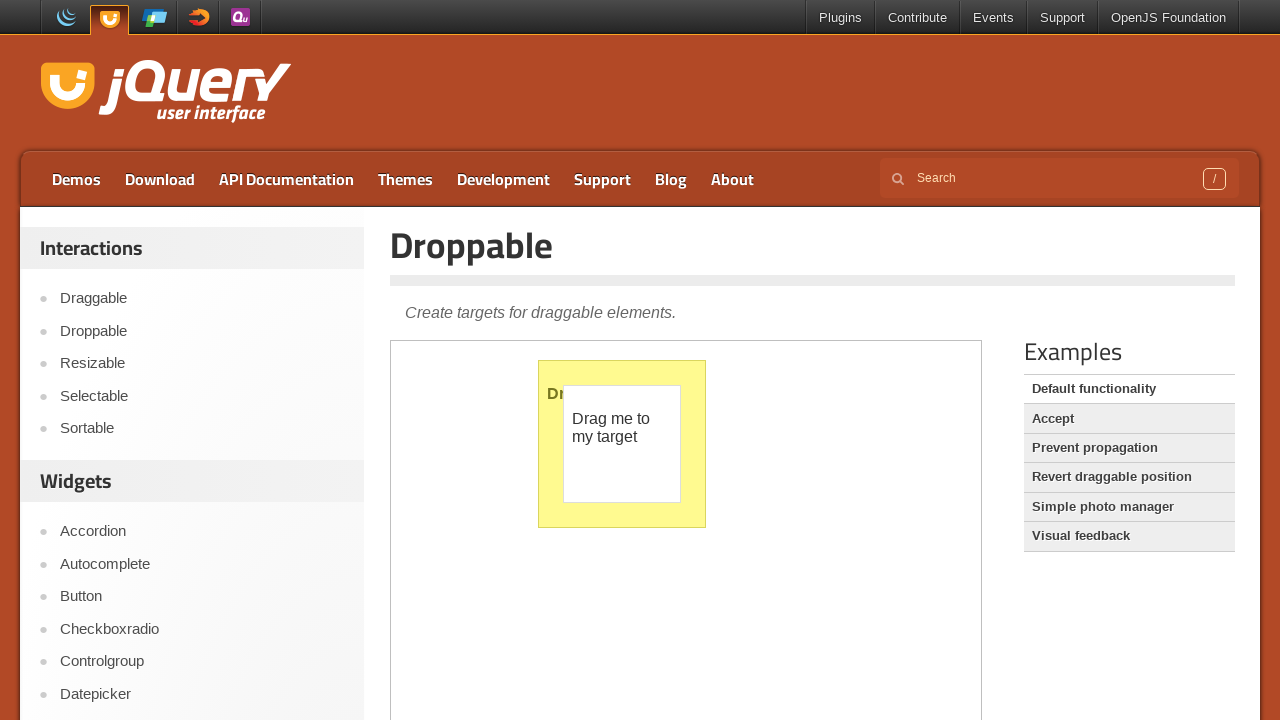

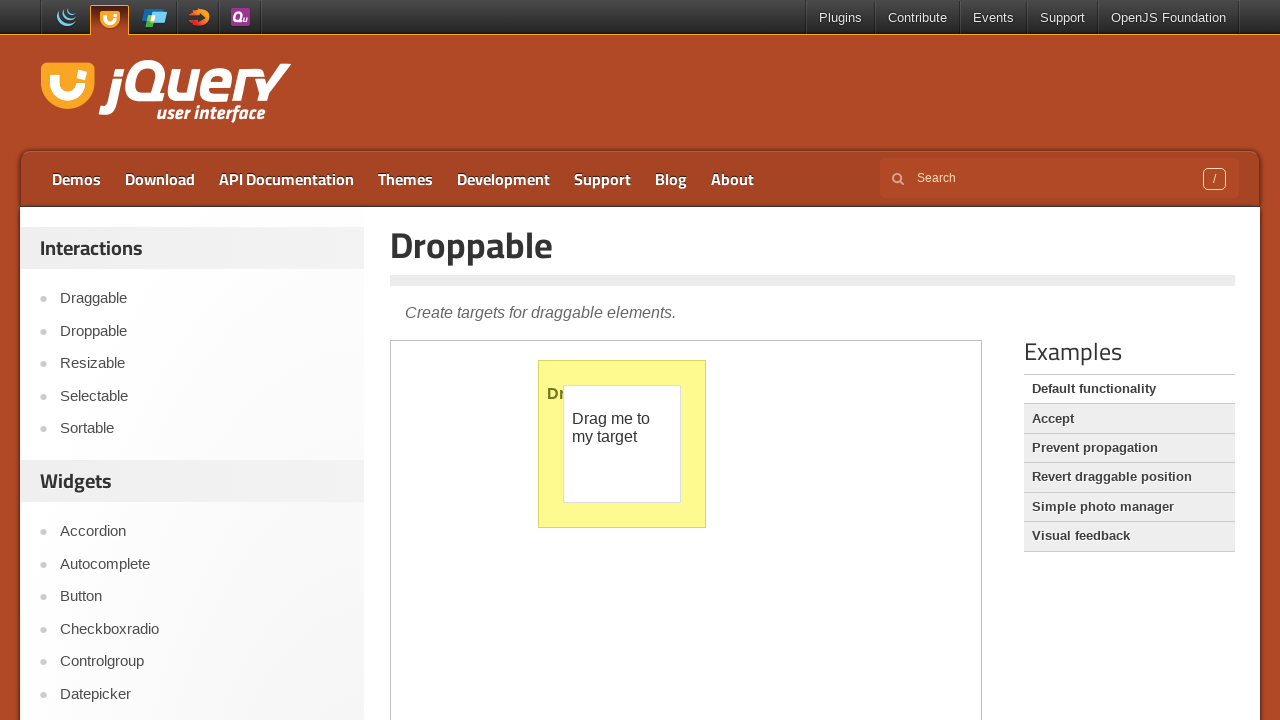